Tests entering a valid 10-digit mobile number in the mobile input field.

Starting URL: https://voltmoney.in/check-loan-eligibility-against-mutual-funds

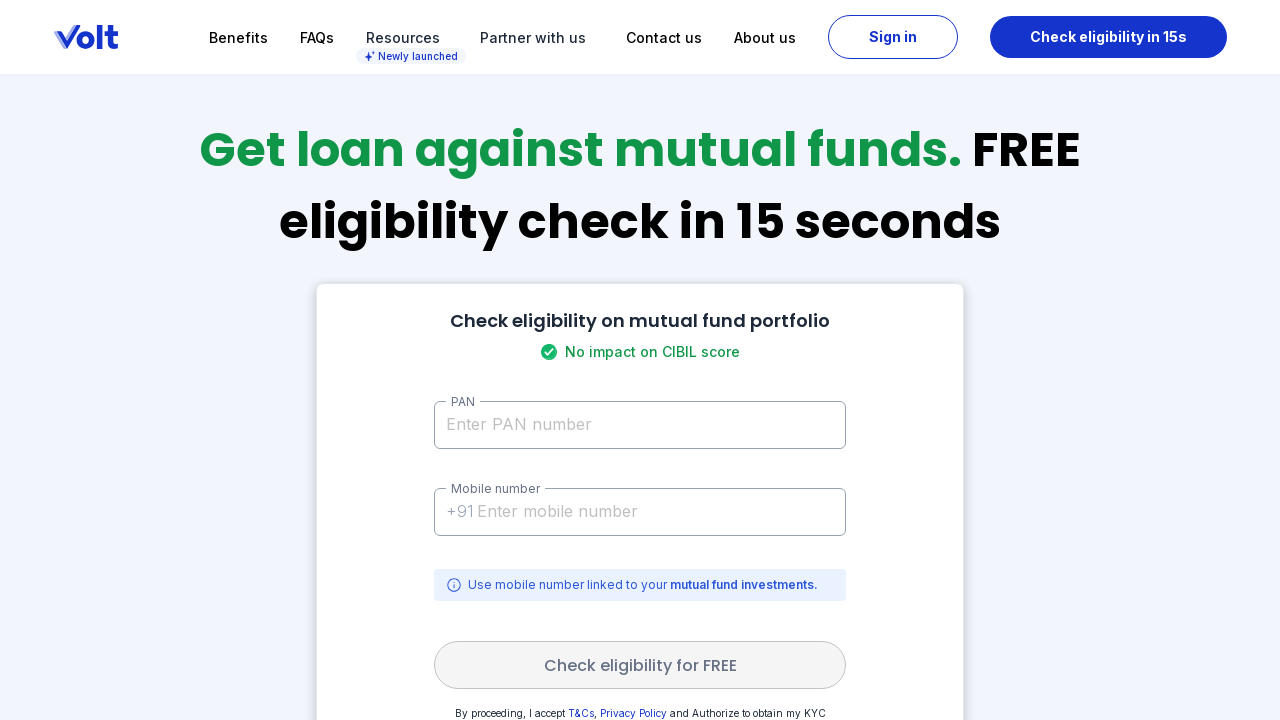

Navigated to loan eligibility check page
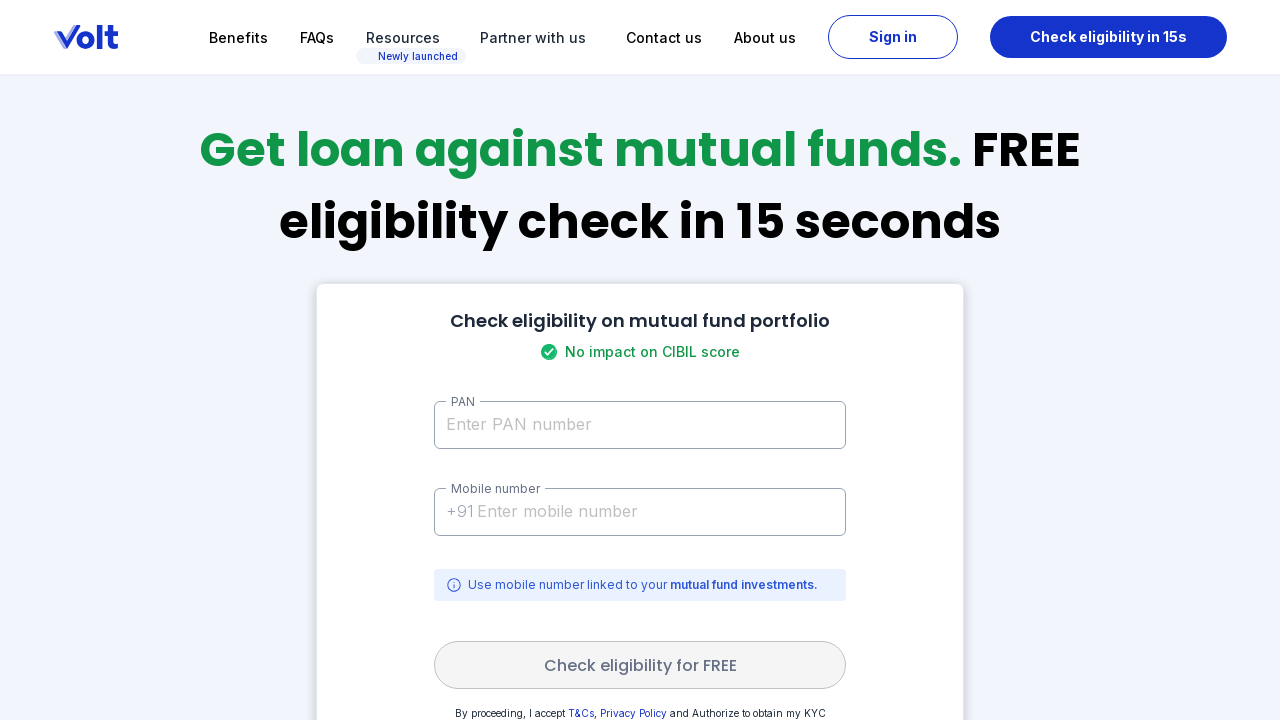

Mobile input field loaded and ready
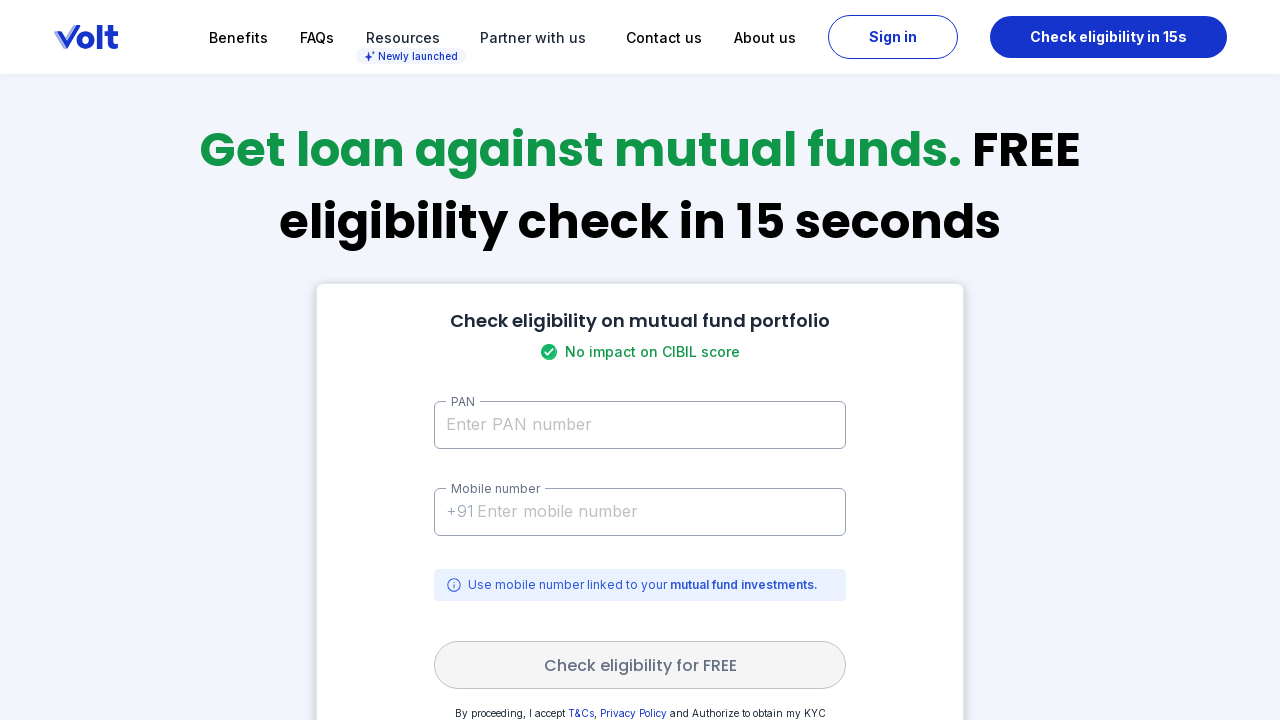

Filled mobile input field with valid 10-digit number: 9876543210
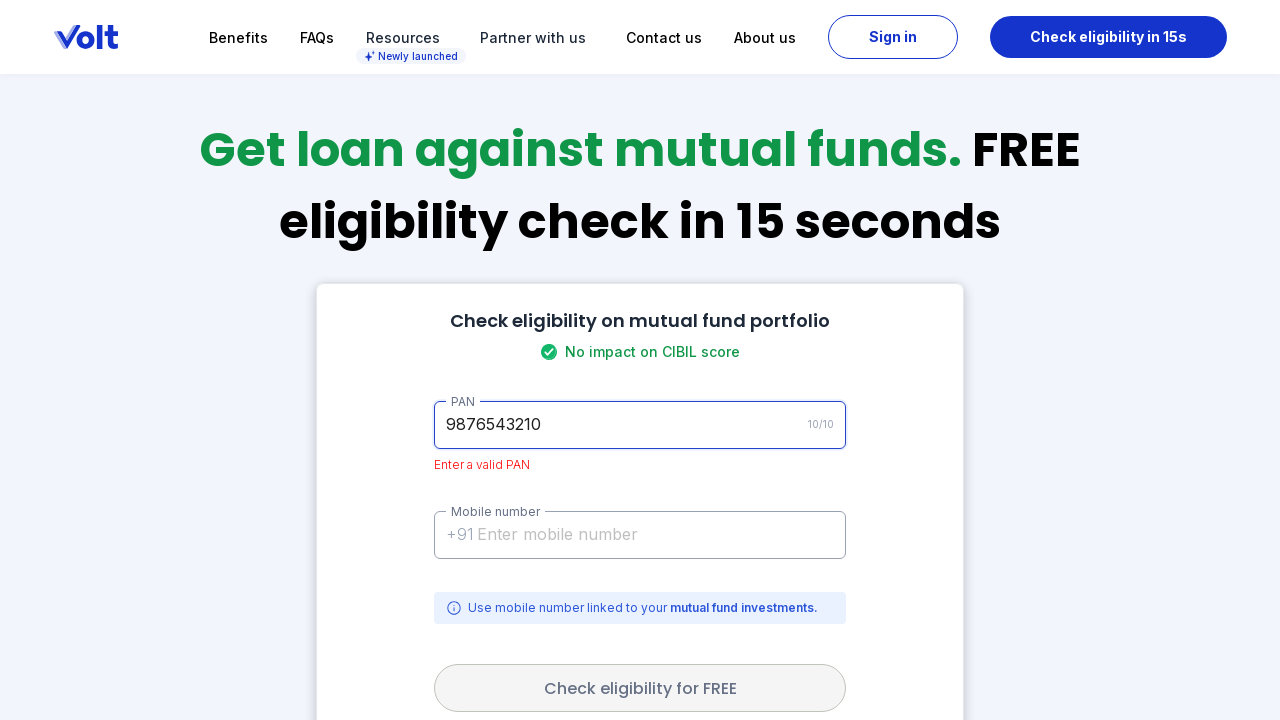

Retrieved mobile input value for verification
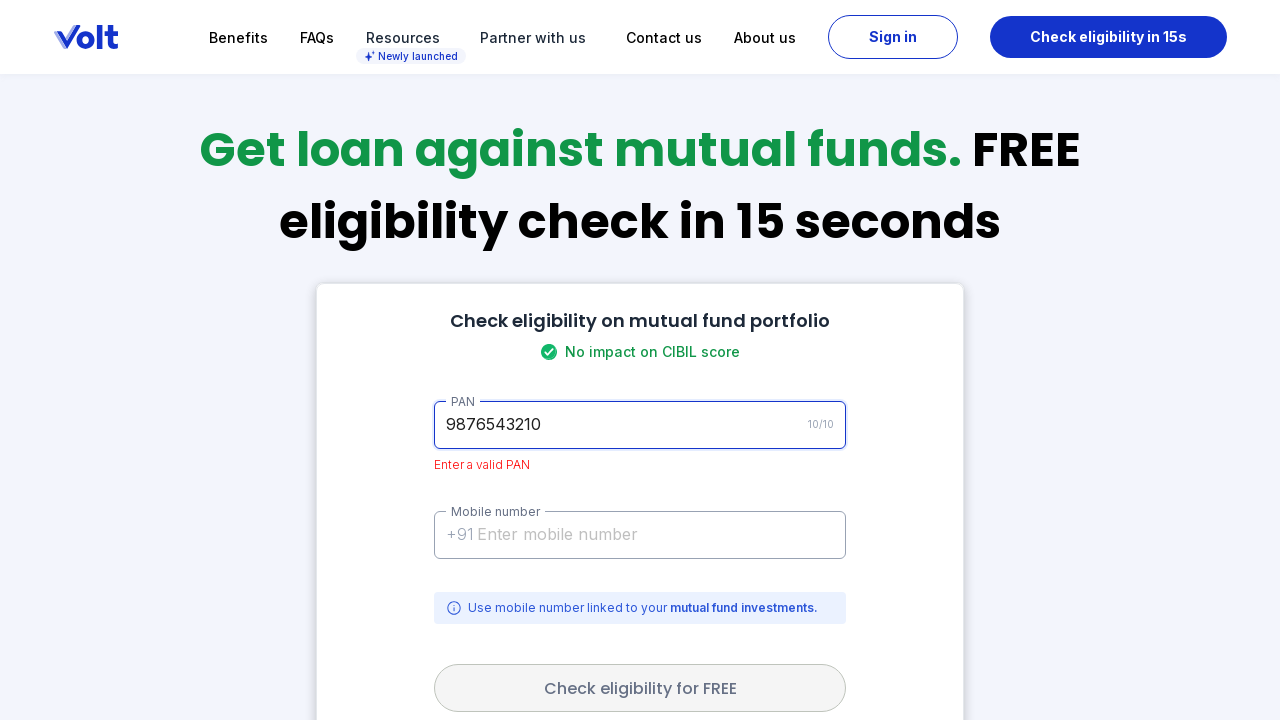

Verified that mobile number is exactly 10 digits and all numeric
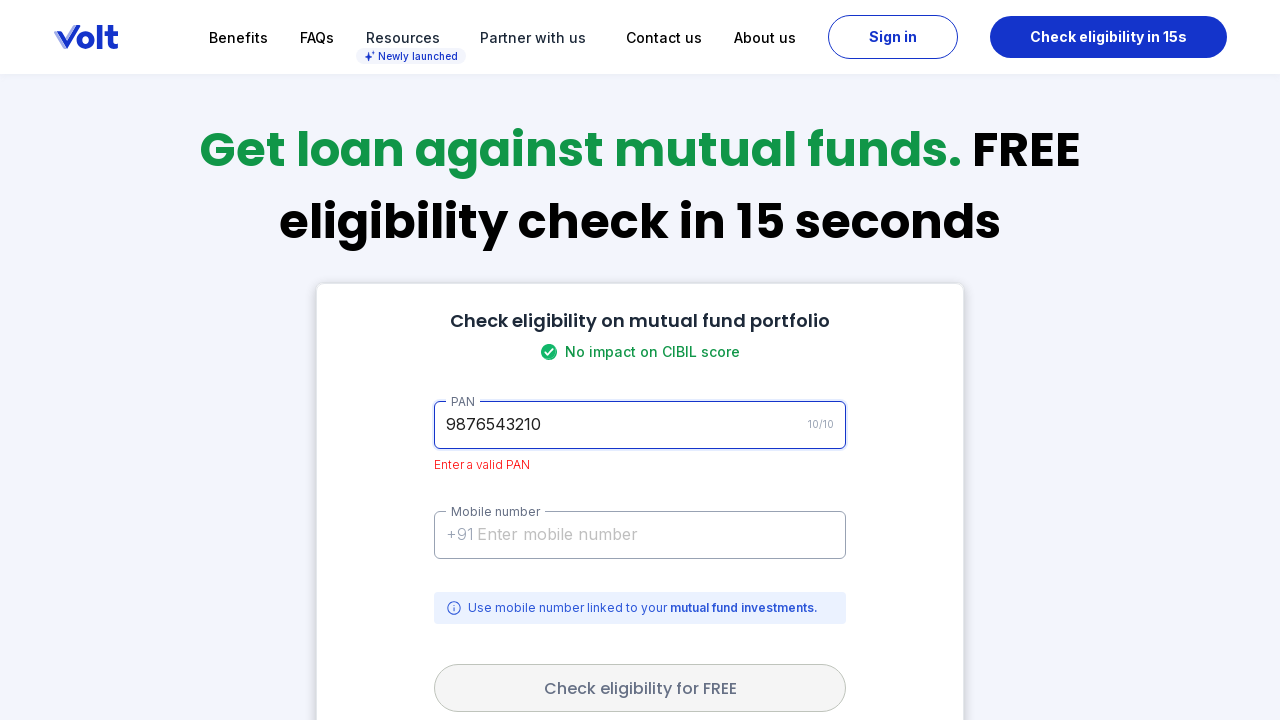

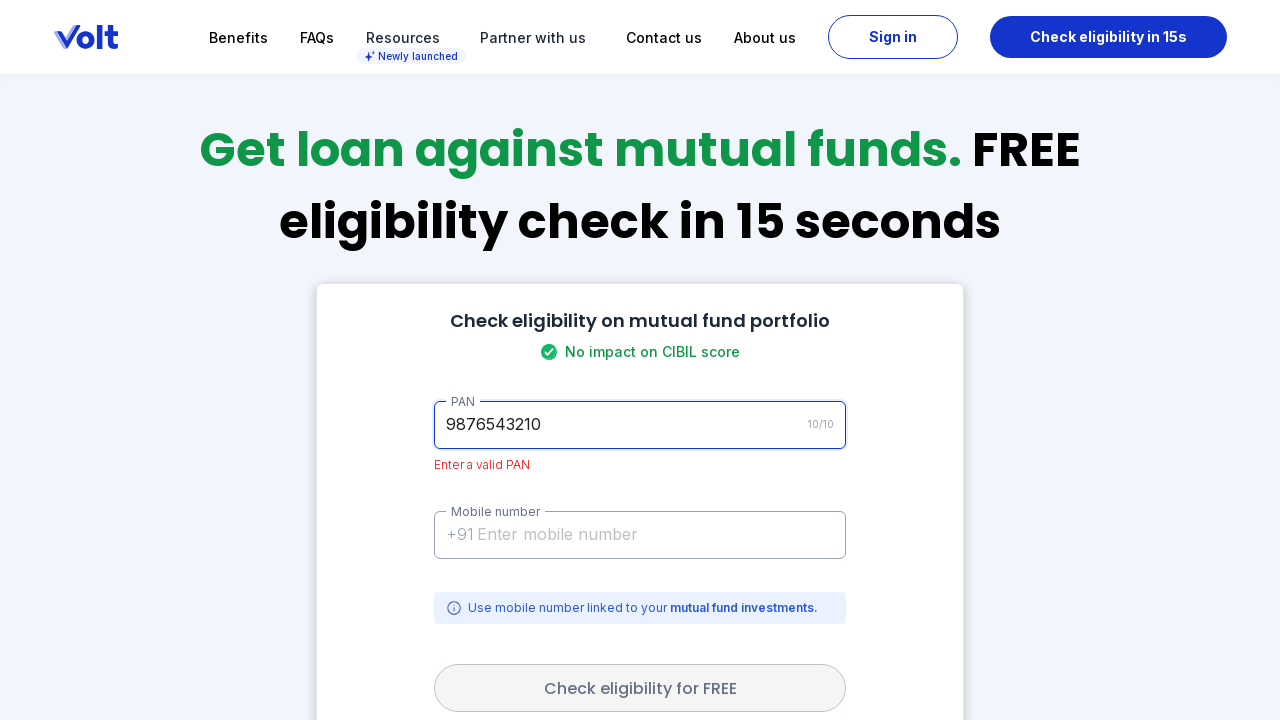